Tests number input functionality by entering a number, verifying result display, and clearing the result

Starting URL: https://kristinek.github.io/site/examples/actions

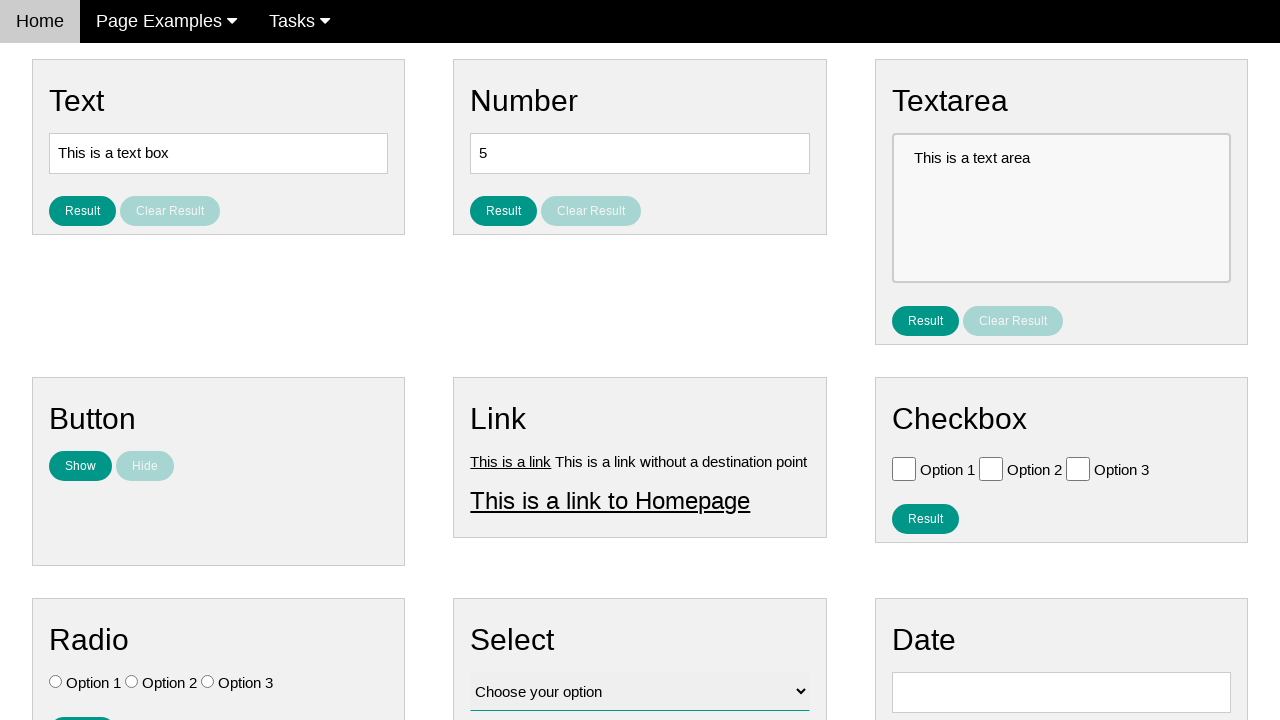

Cleared number input field on #number
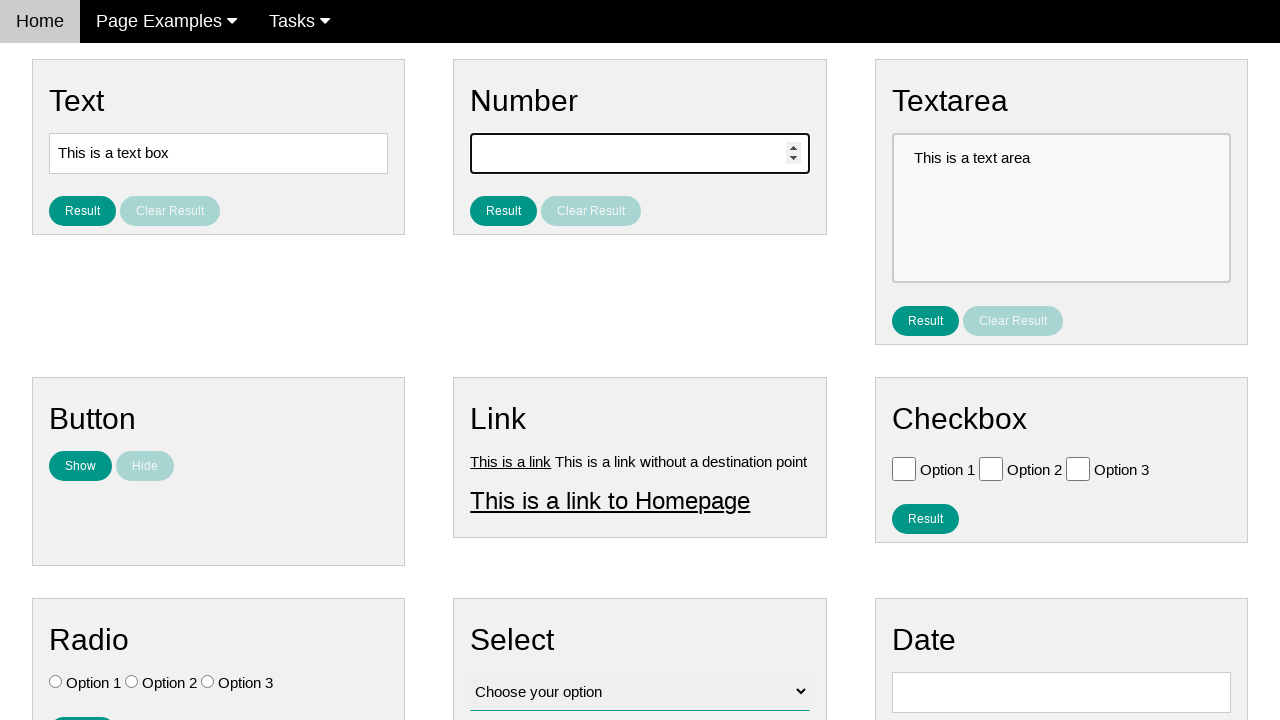

Filled number input field with '10' on #number
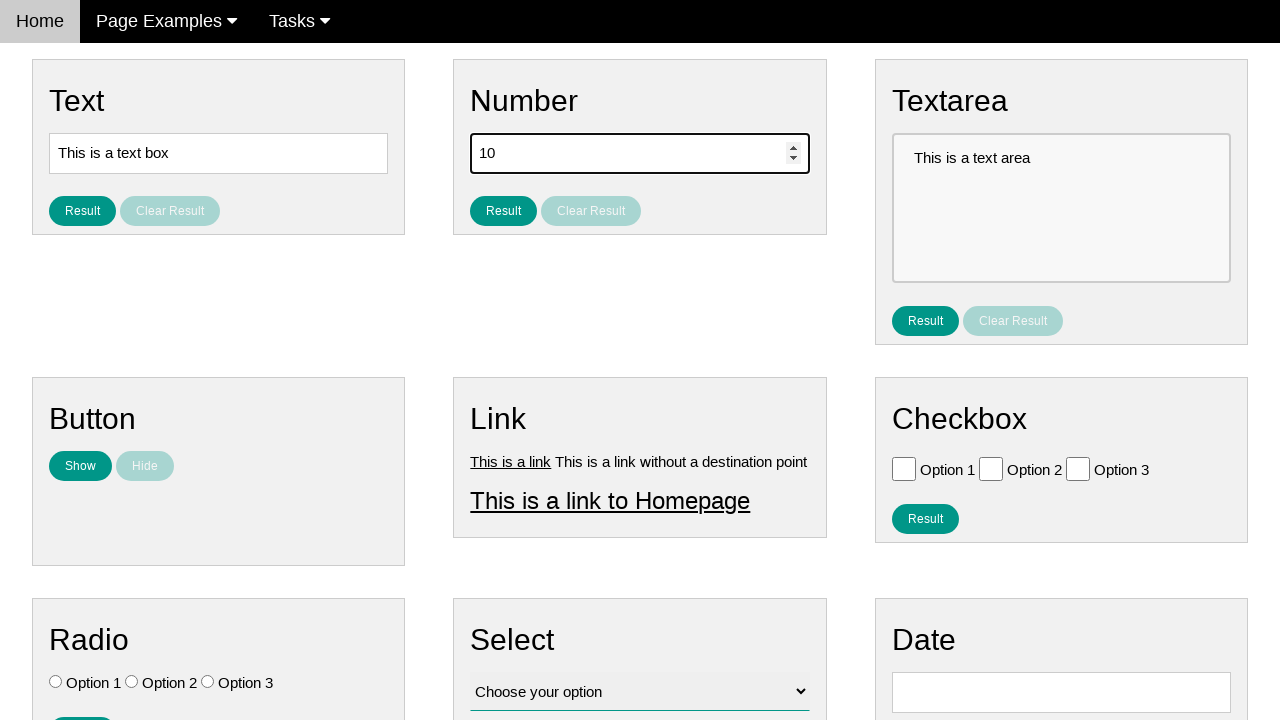

Verified Clear Result button is disabled
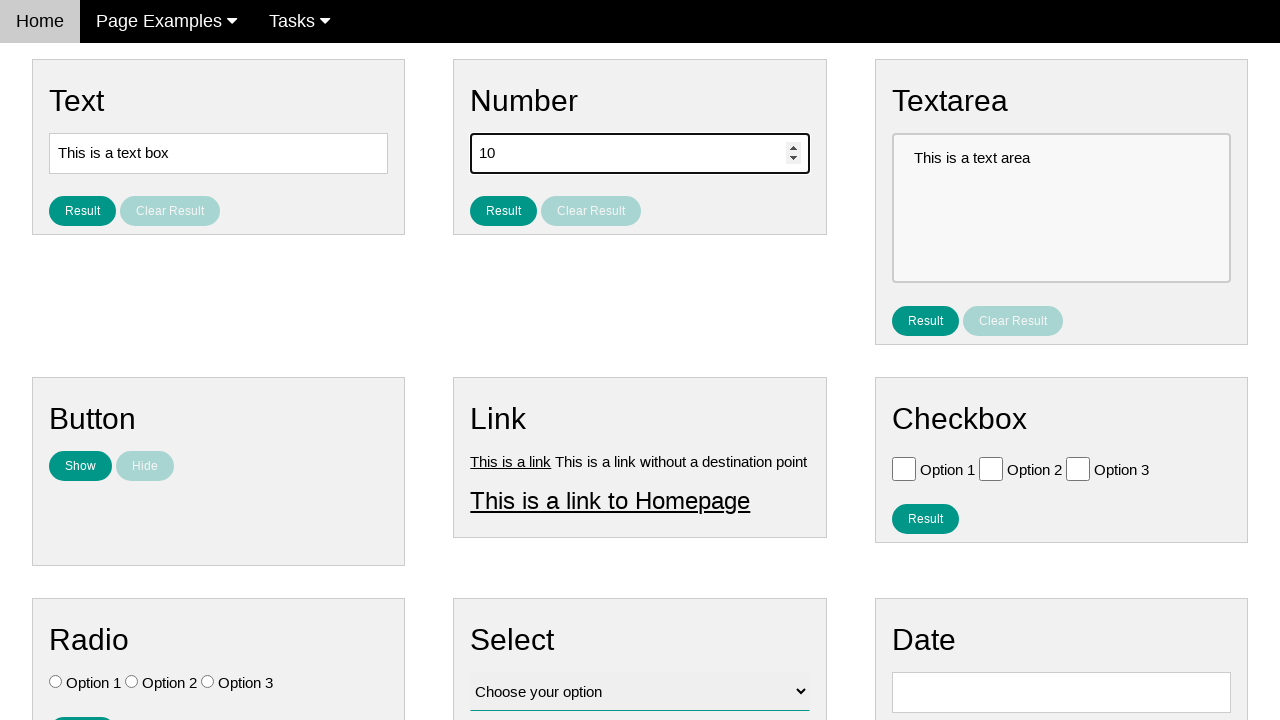

Verified result text is not displayed initially
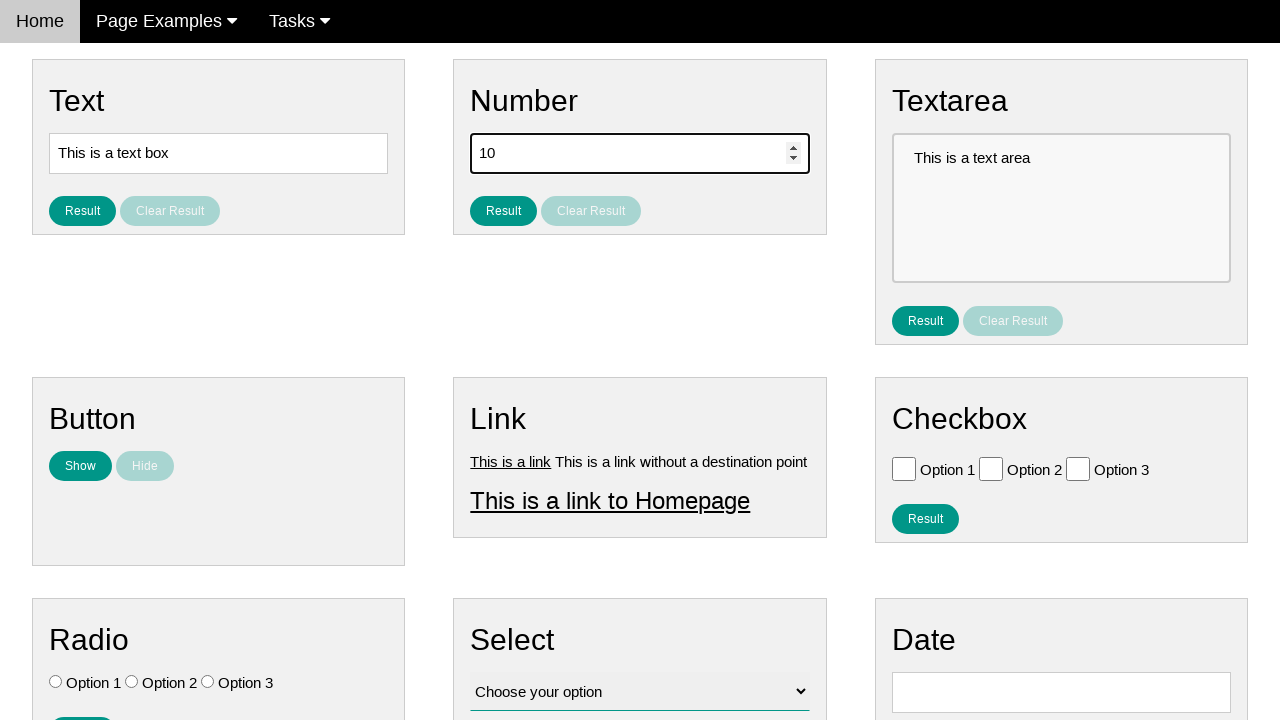

Clicked Result button at (504, 211) on #result_button_number
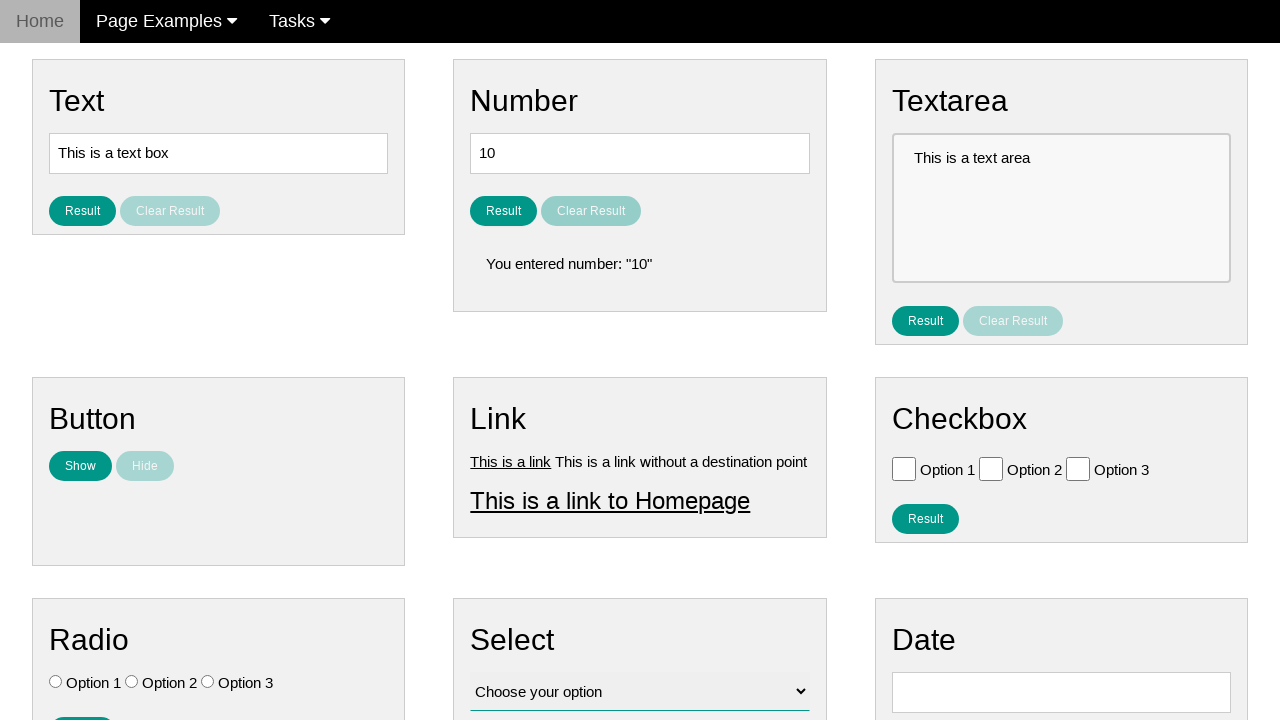

Verified result text is now displayed
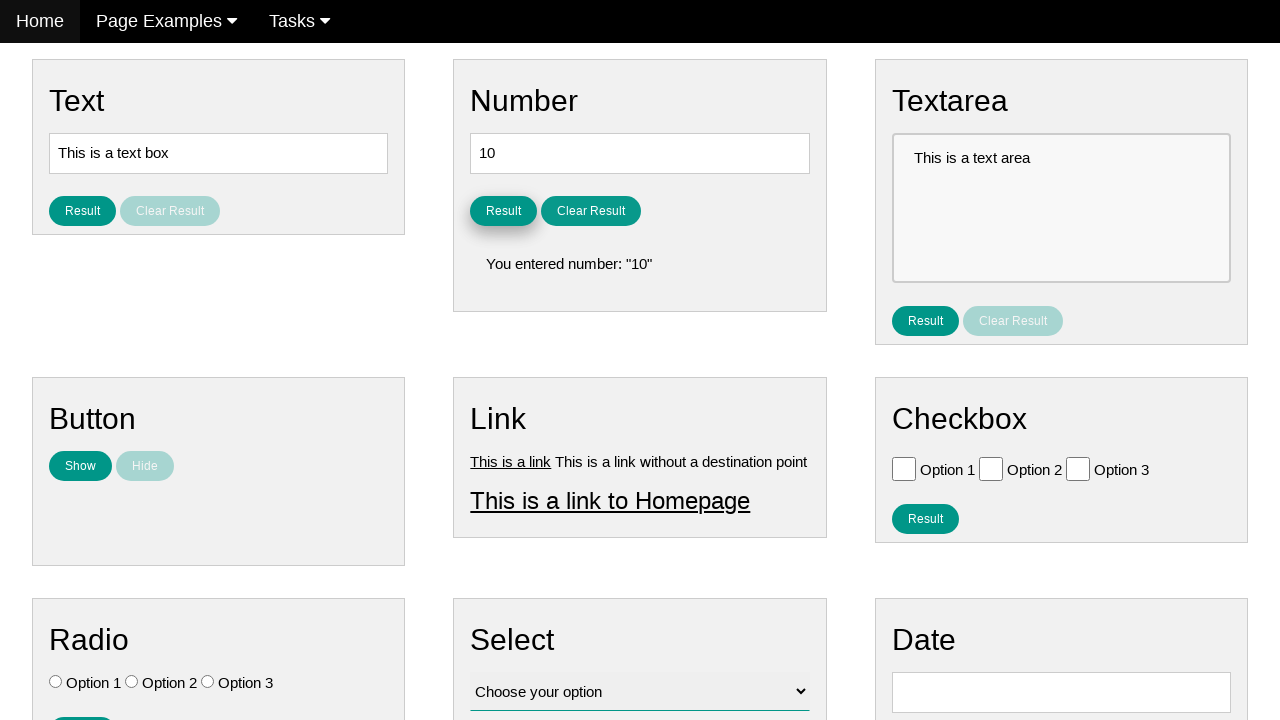

Verified result text shows 'You entered number: "10"'
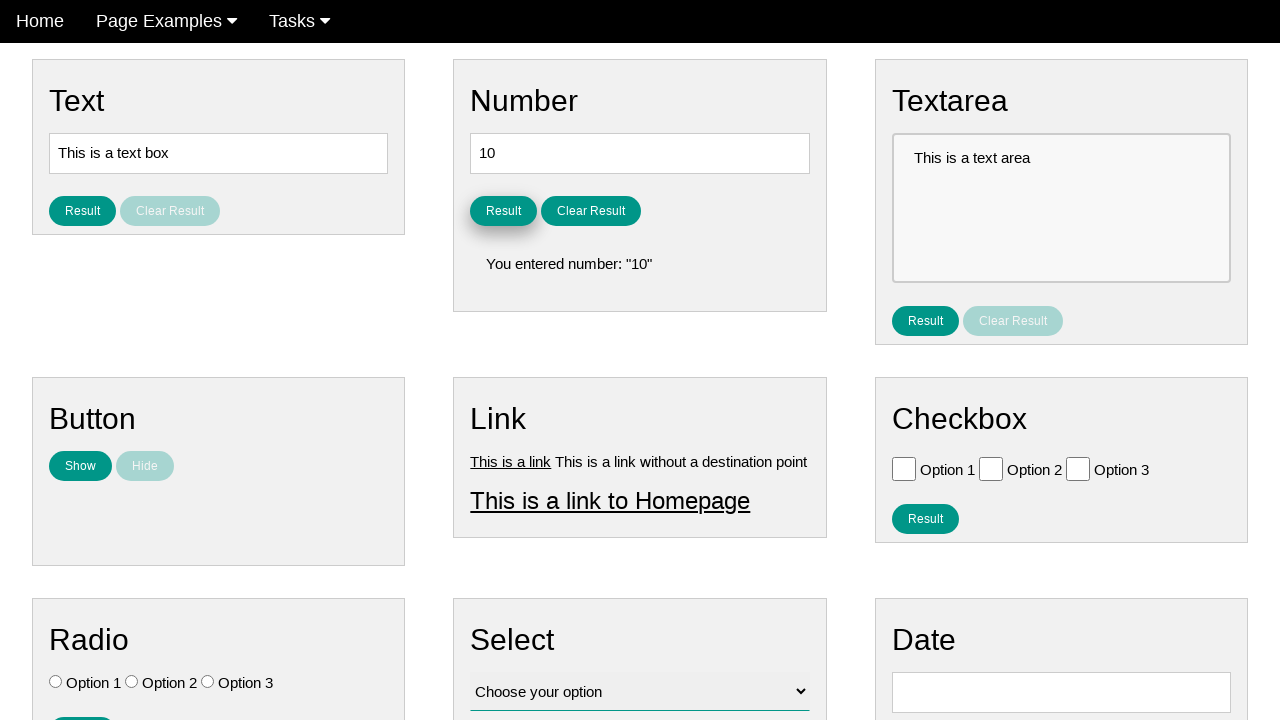

Verified Clear Result button is now enabled
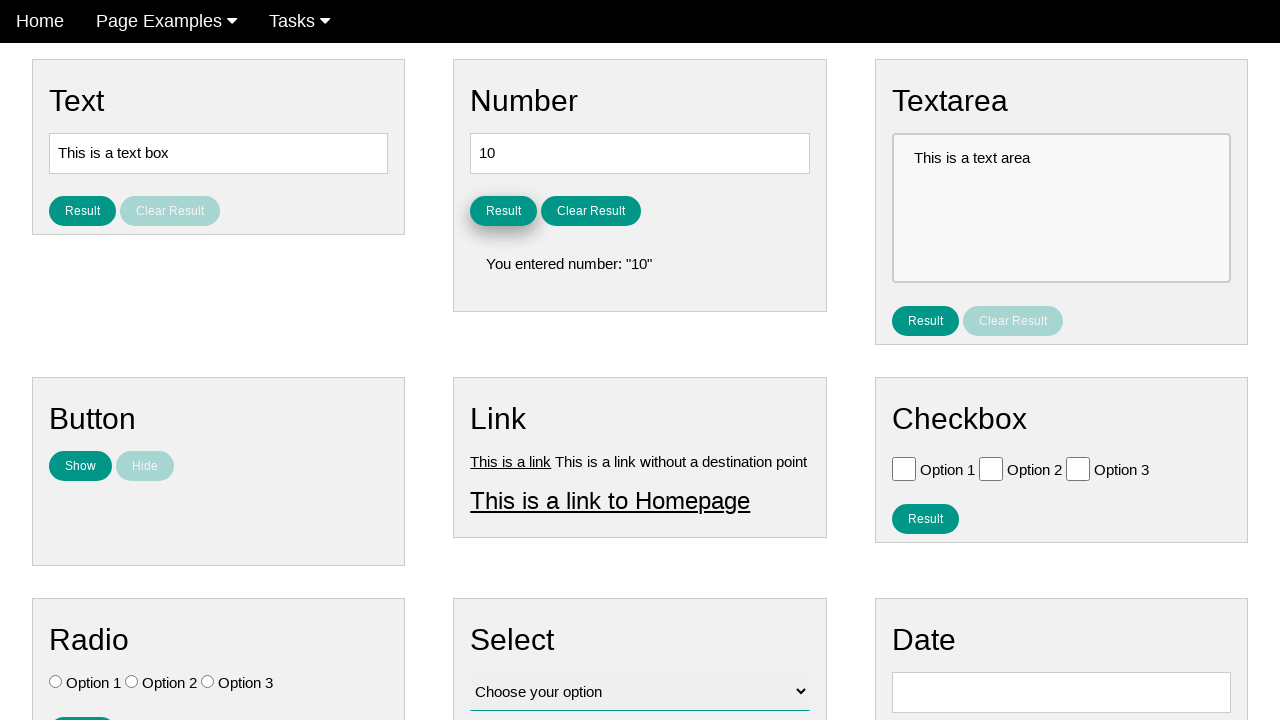

Clicked Clear Result button at (591, 211) on #clear_result_button_number
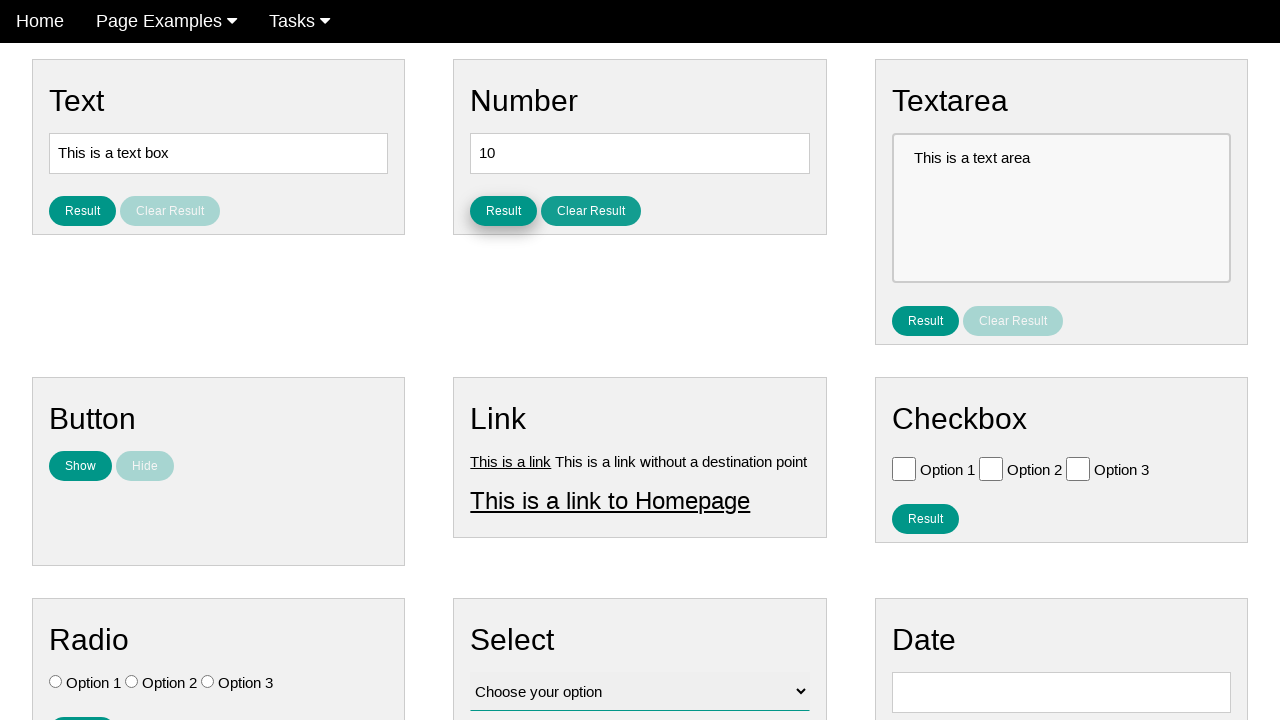

Verified result text is no longer displayed
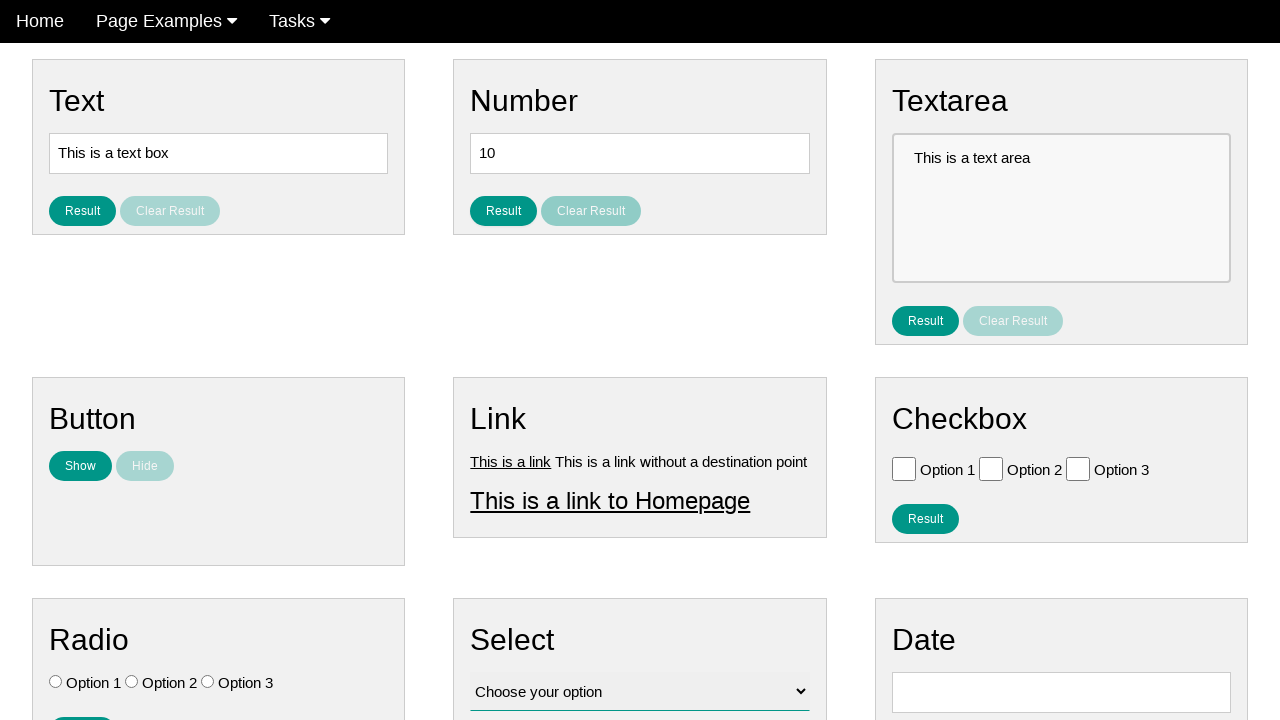

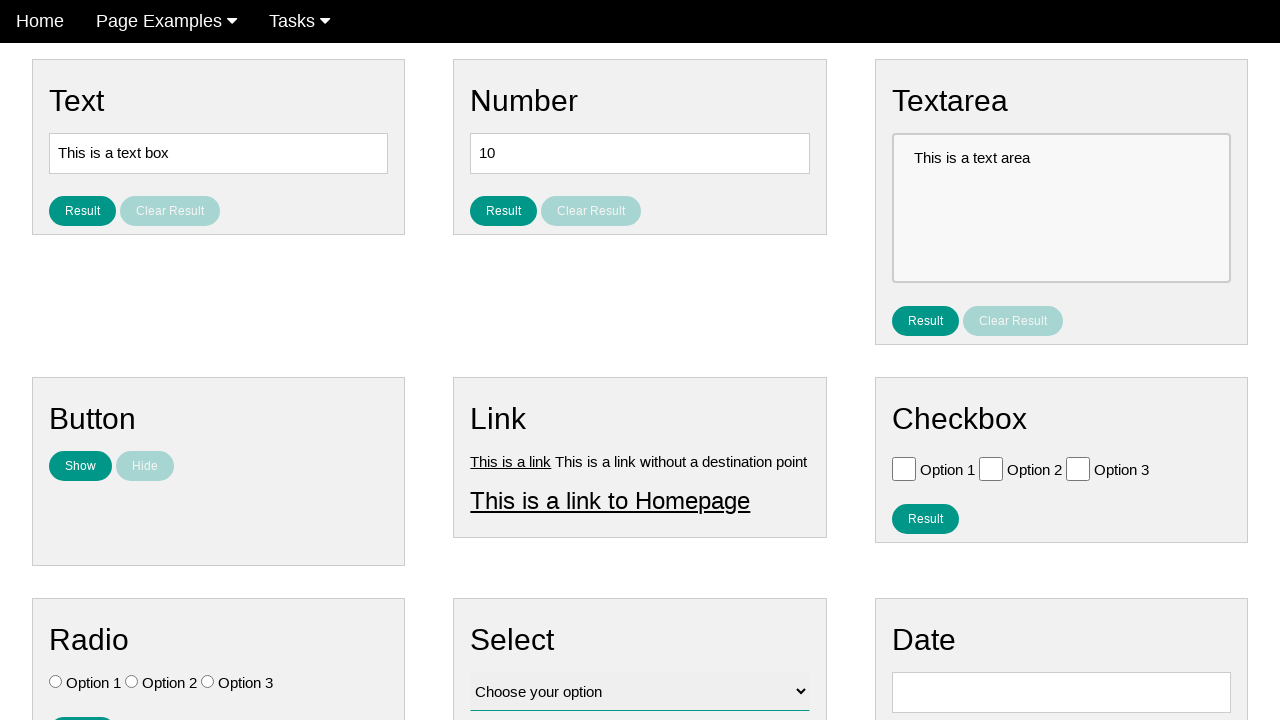